Tests filling text fields in a form including name, email, phone, and address fields with validation

Starting URL: https://testautomationpractice.blogspot.com/

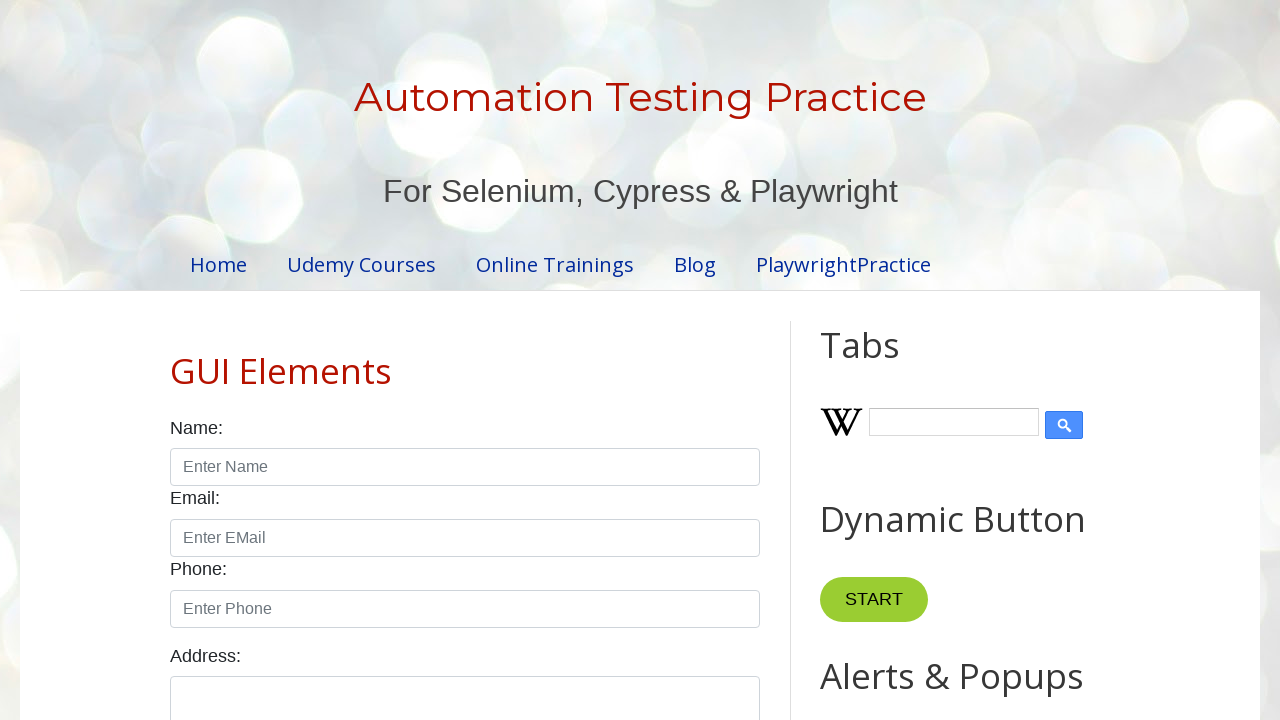

Filled name field with 'John Smith' on xpath=//input[@id="name"]
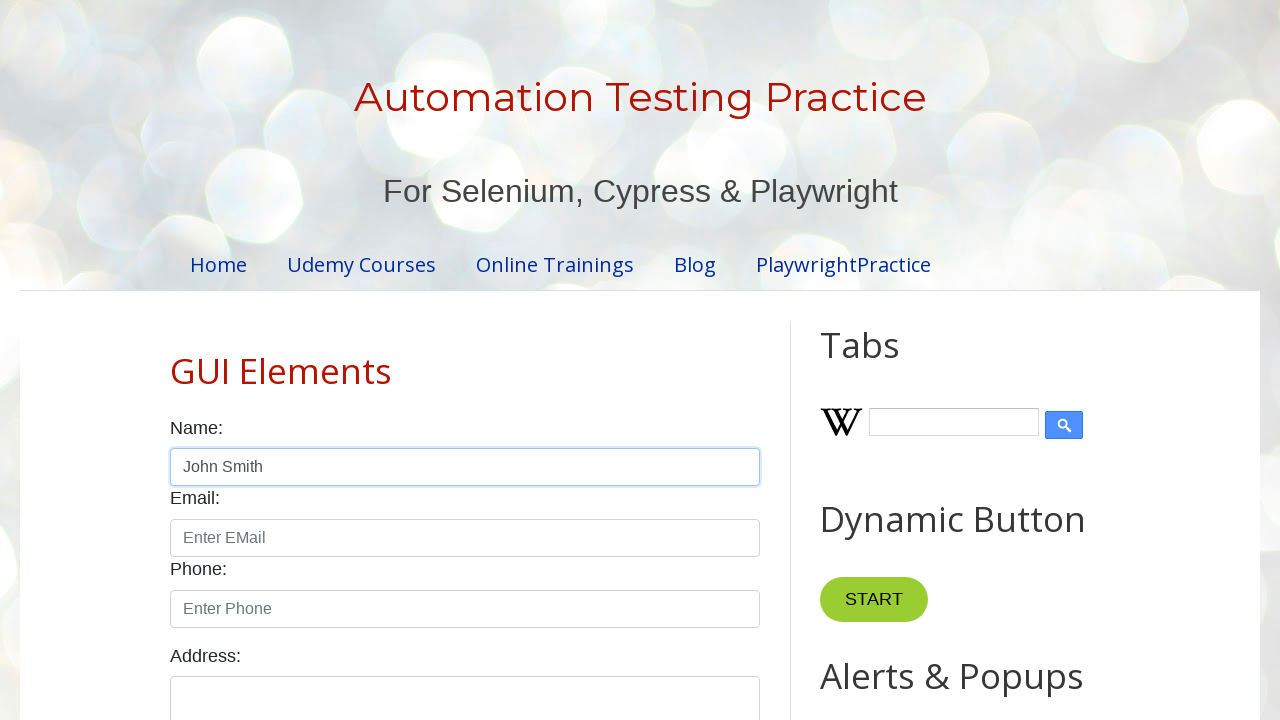

Filled email field with 'johnsmith@example.com' on xpath=//input[@id="email"]
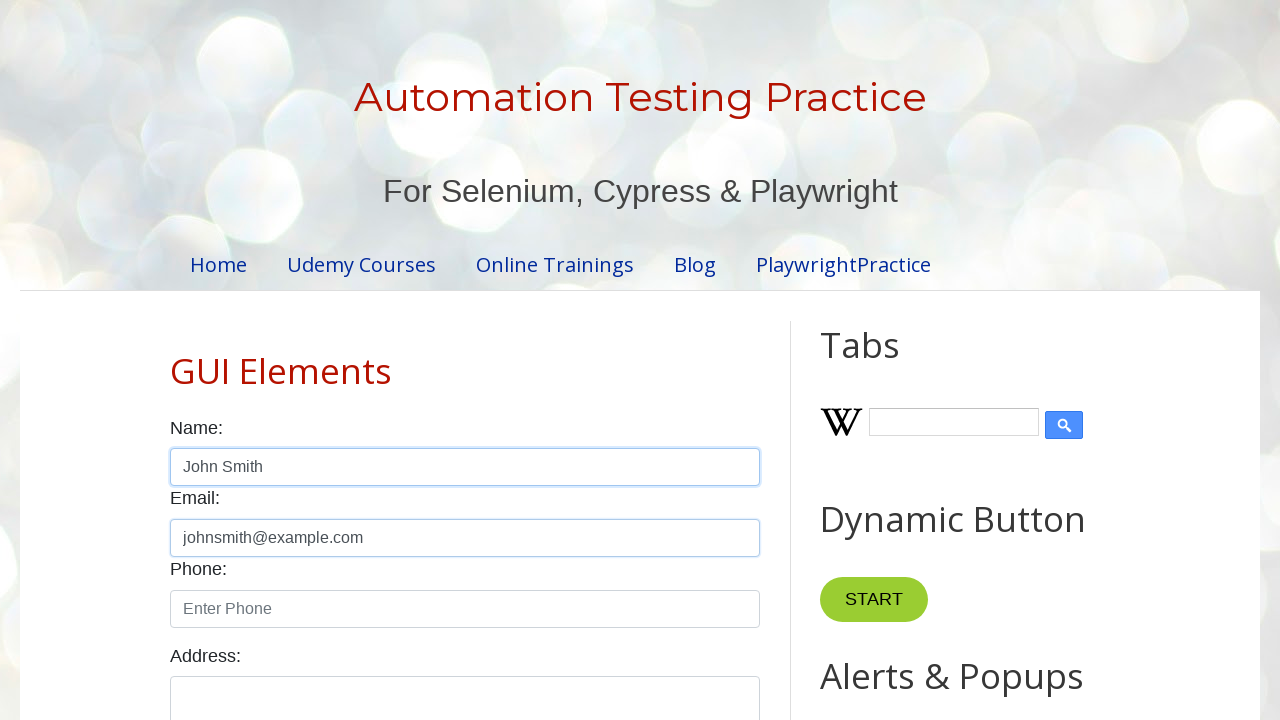

Filled phone field with '+1555123456' on xpath=//input[@id="phone"]
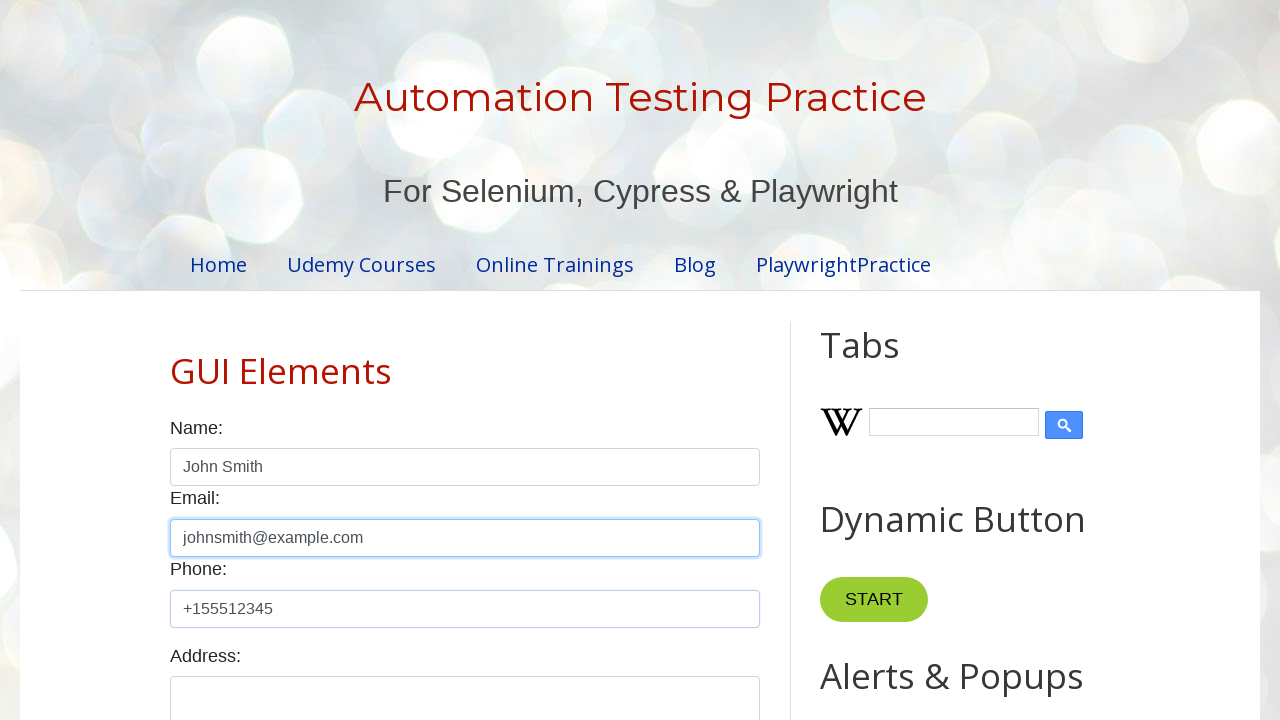

Filled address field with '123 Main Street, City' on xpath=//textarea[@id="textarea"]
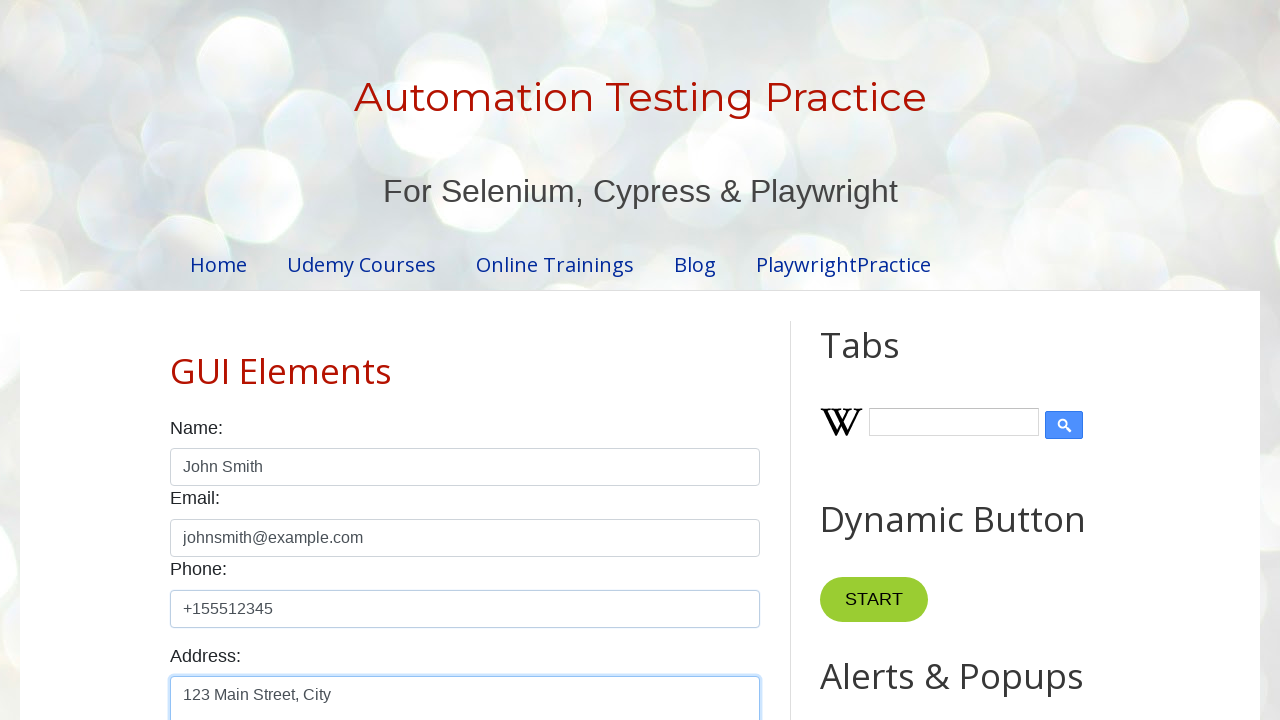

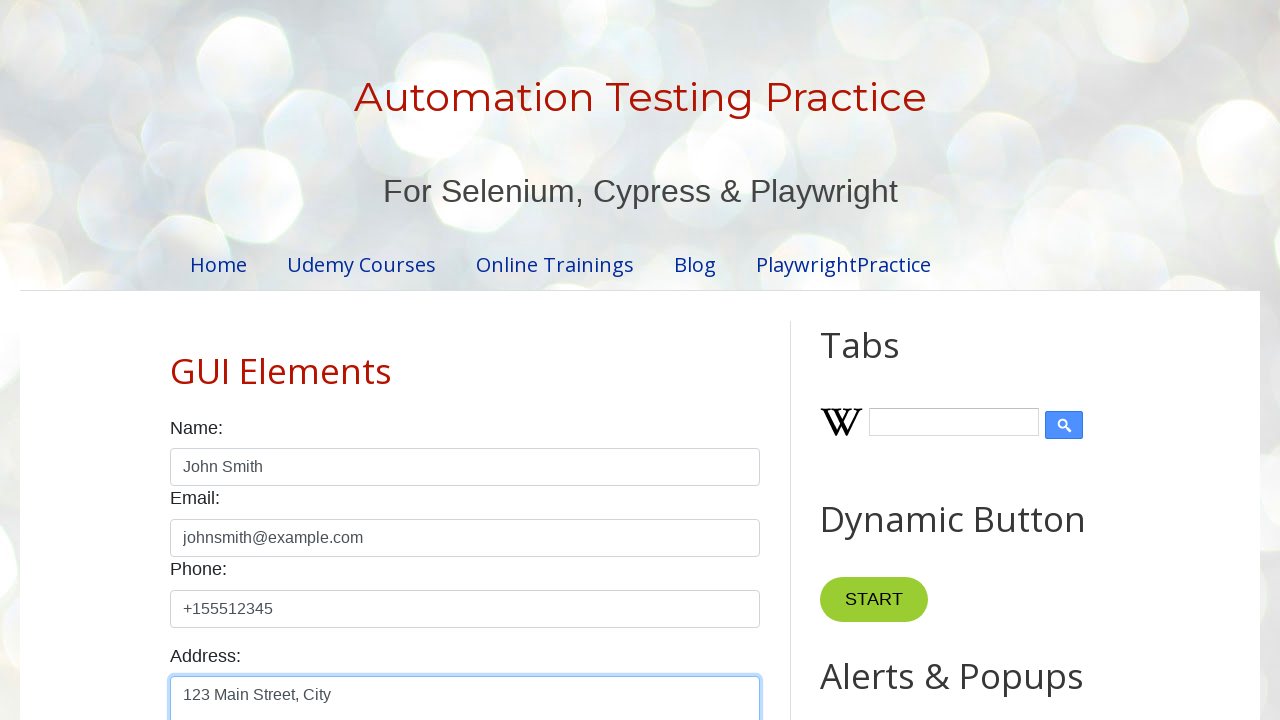